Tests Google Translate by entering "Hello World" and waiting for translation result

Starting URL: https://translate.google.com/#

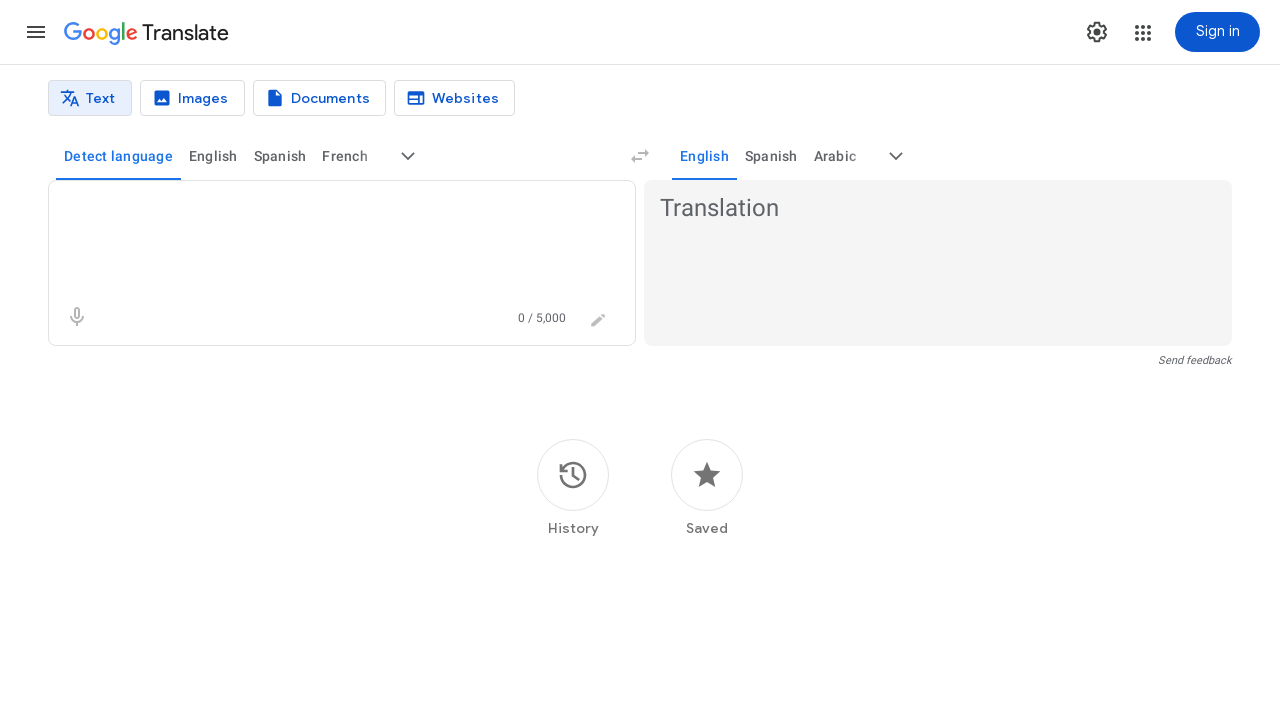

Entered 'Hello World' in Google Translate input field on .er8xn
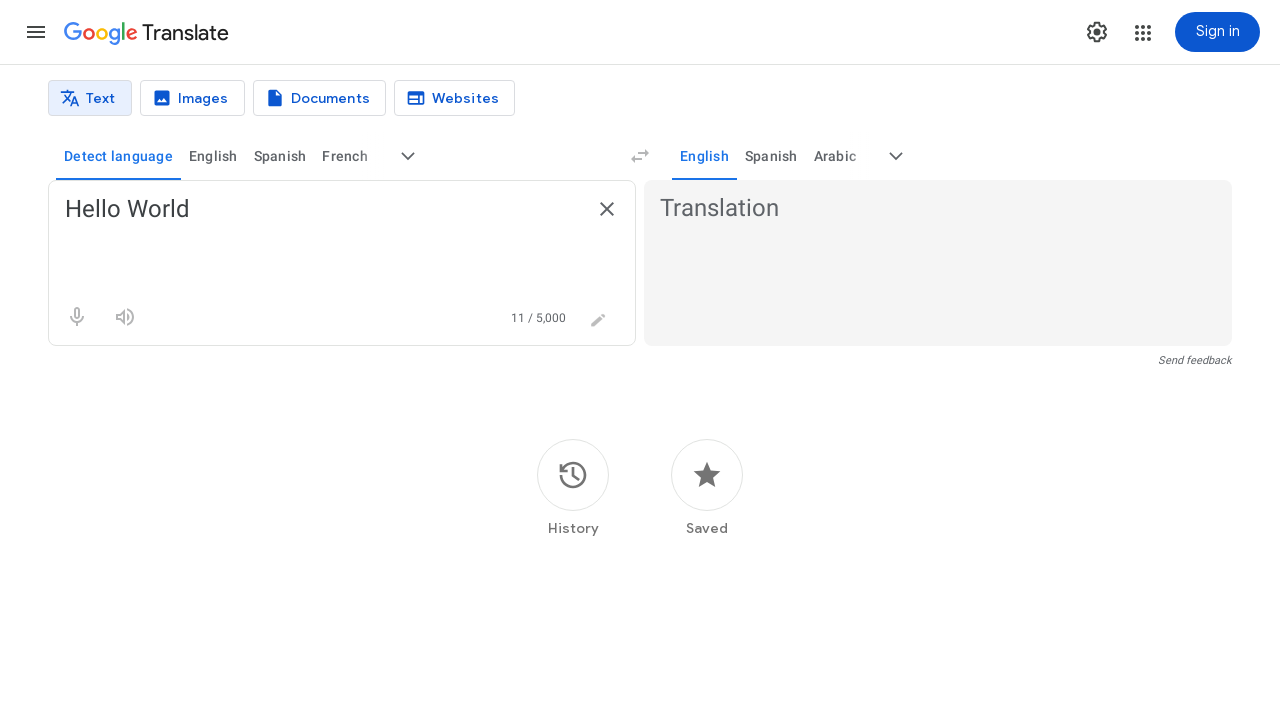

Translation result appeared on the page
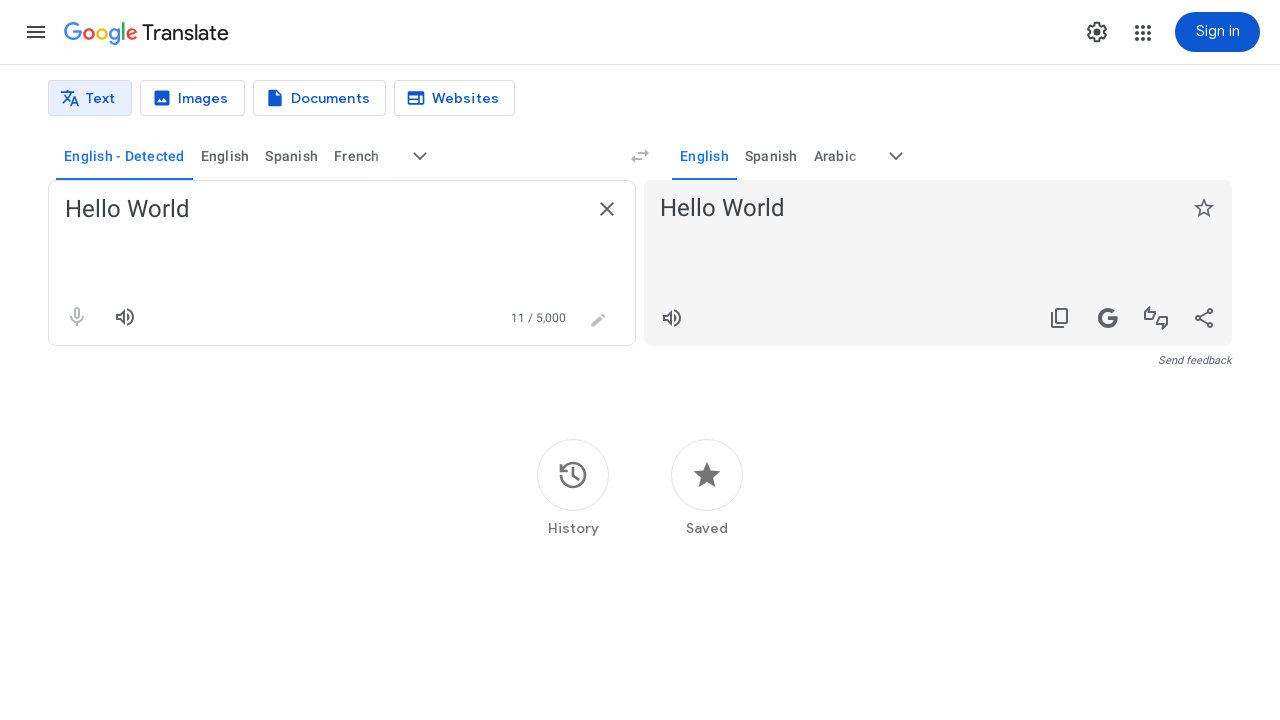

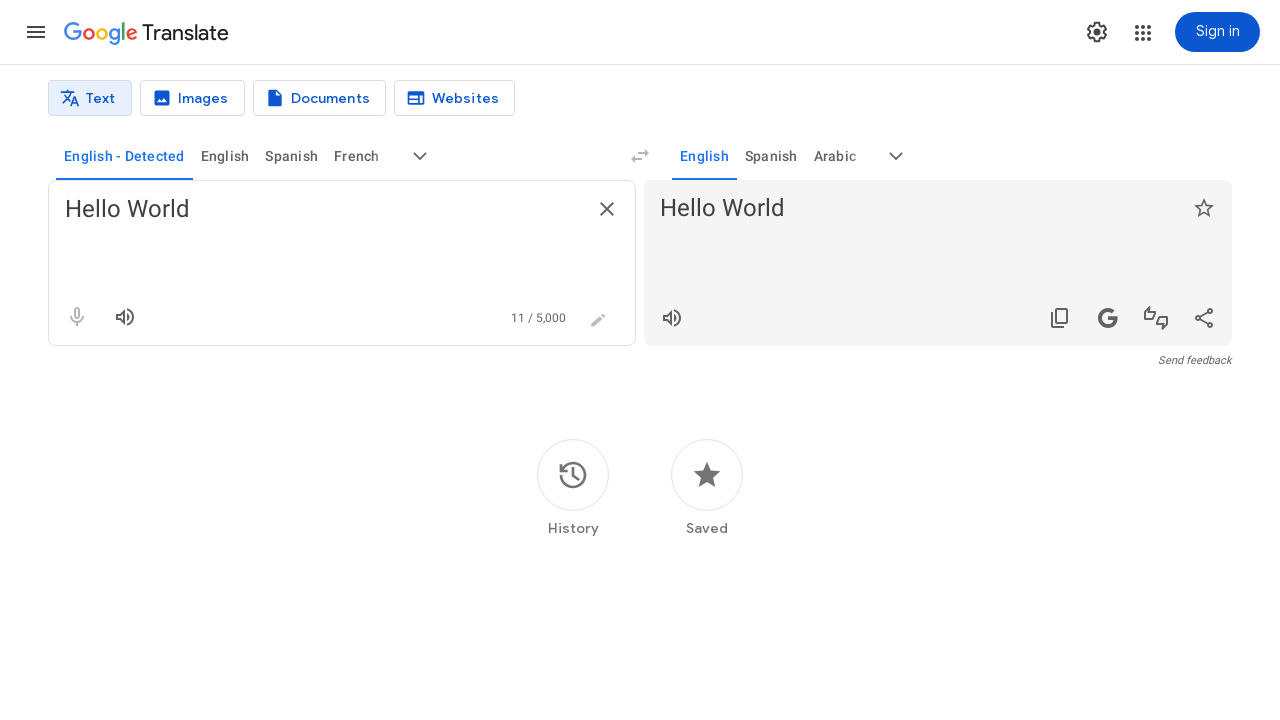